Searches for "Selenium" in the site search form and verifies the search results heading contains "Selenium"

Starting URL: https://www.globalsqa.com/demo-site/frames-and-windows/#iFrame

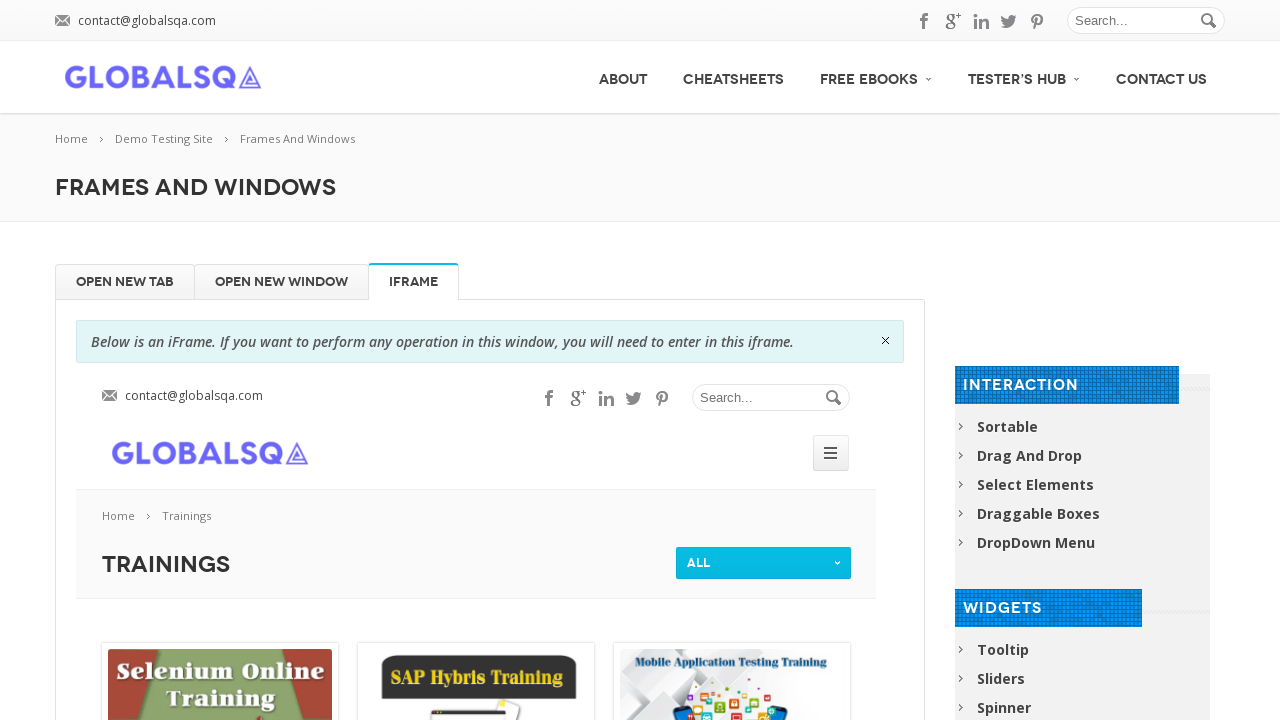

Filled search field with 'Selenium' on form.search #s
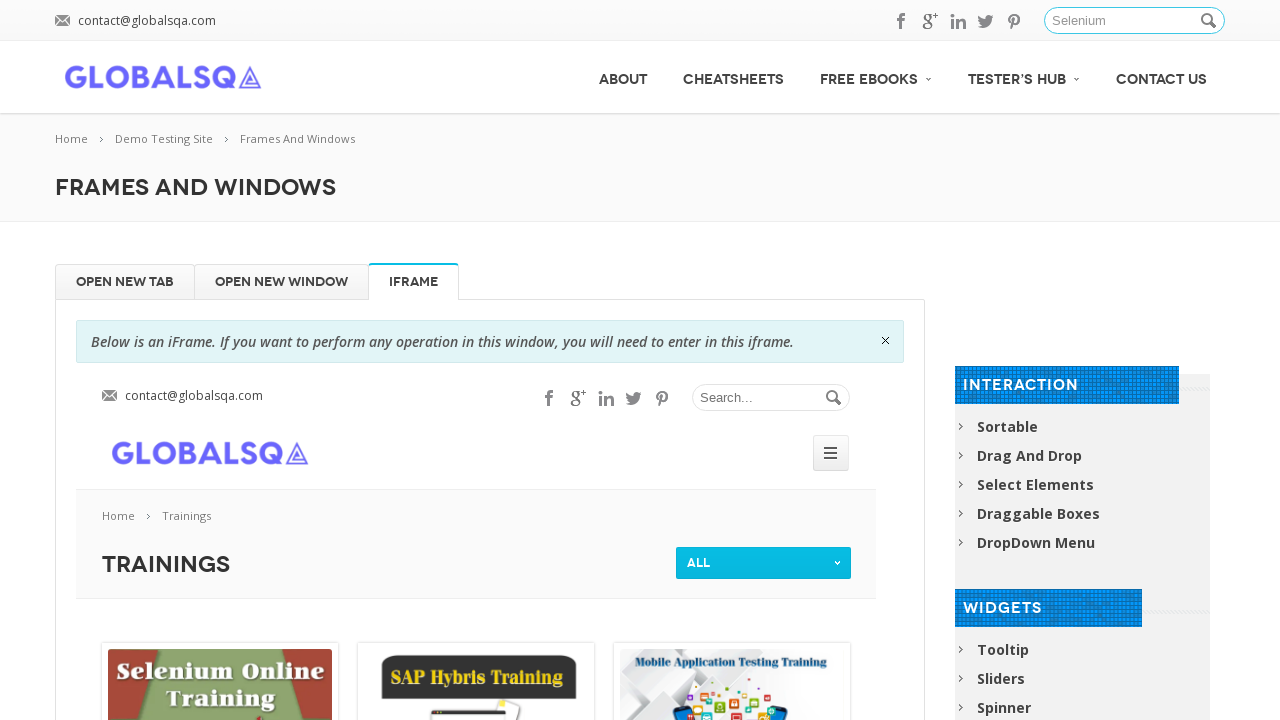

Clicked search button to search for Selenium at (1210, 21) on form.search .button_search
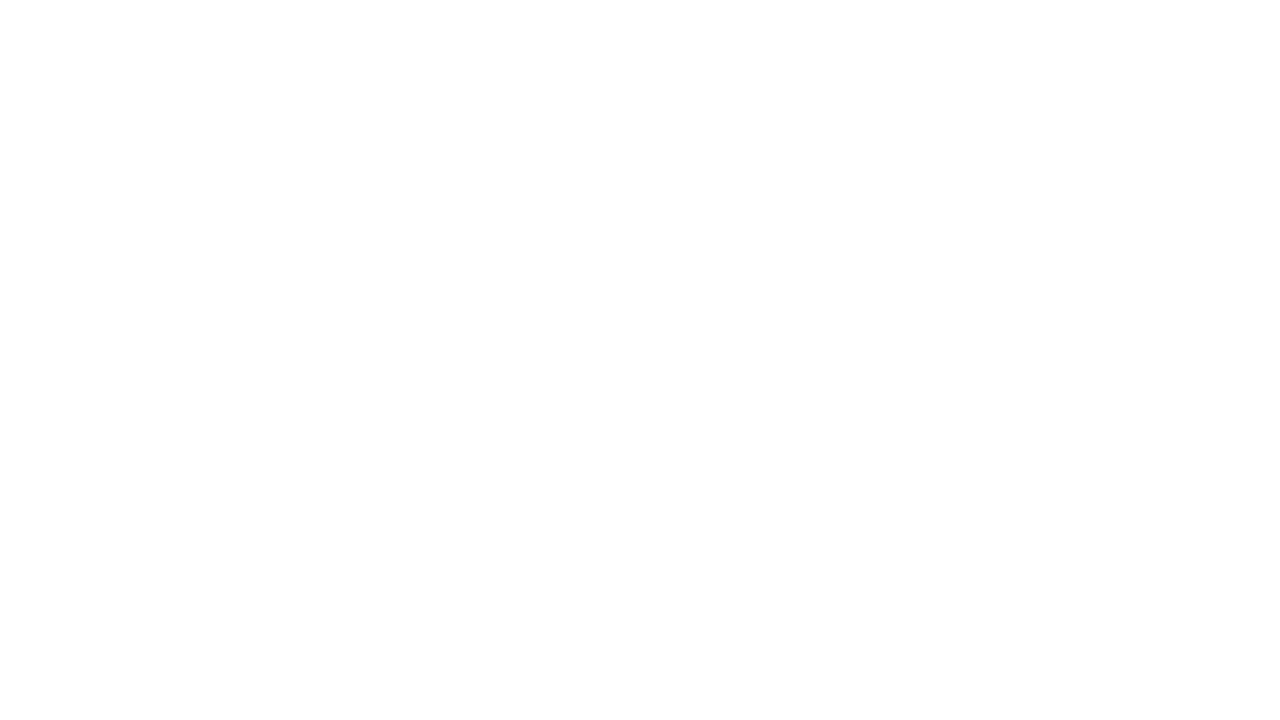

Search results page loaded with 'Selenium' in heading
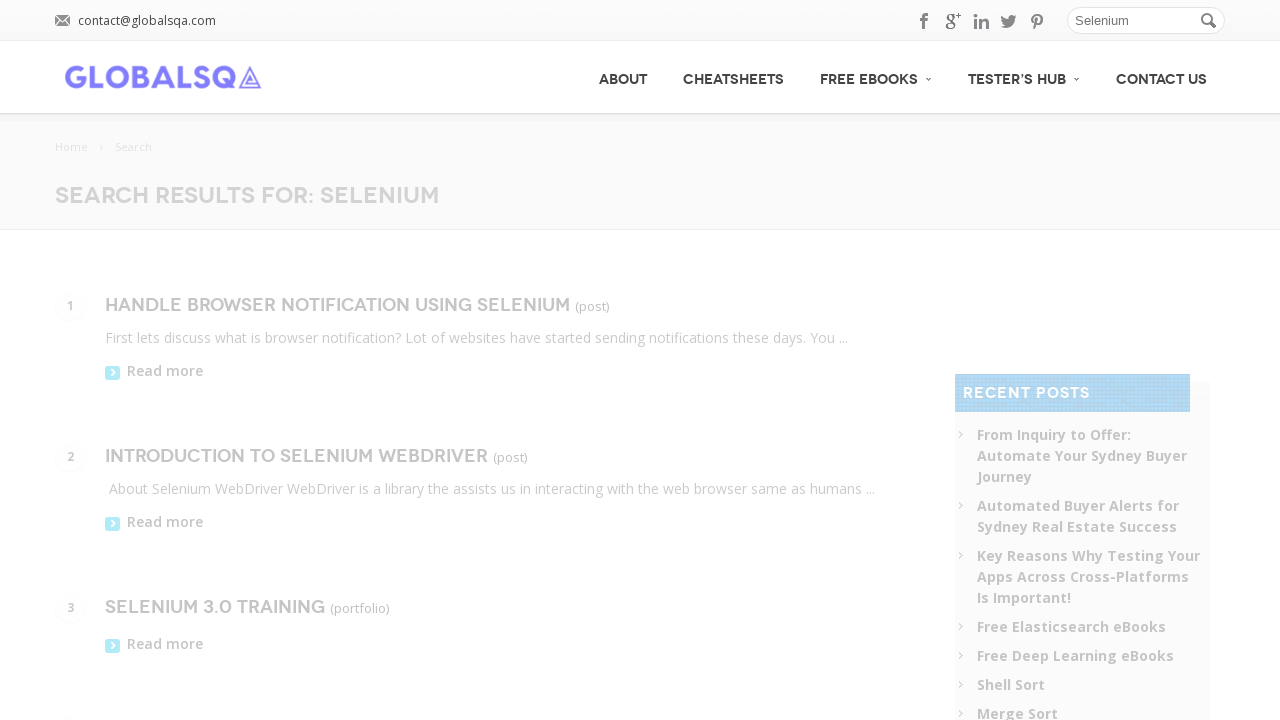

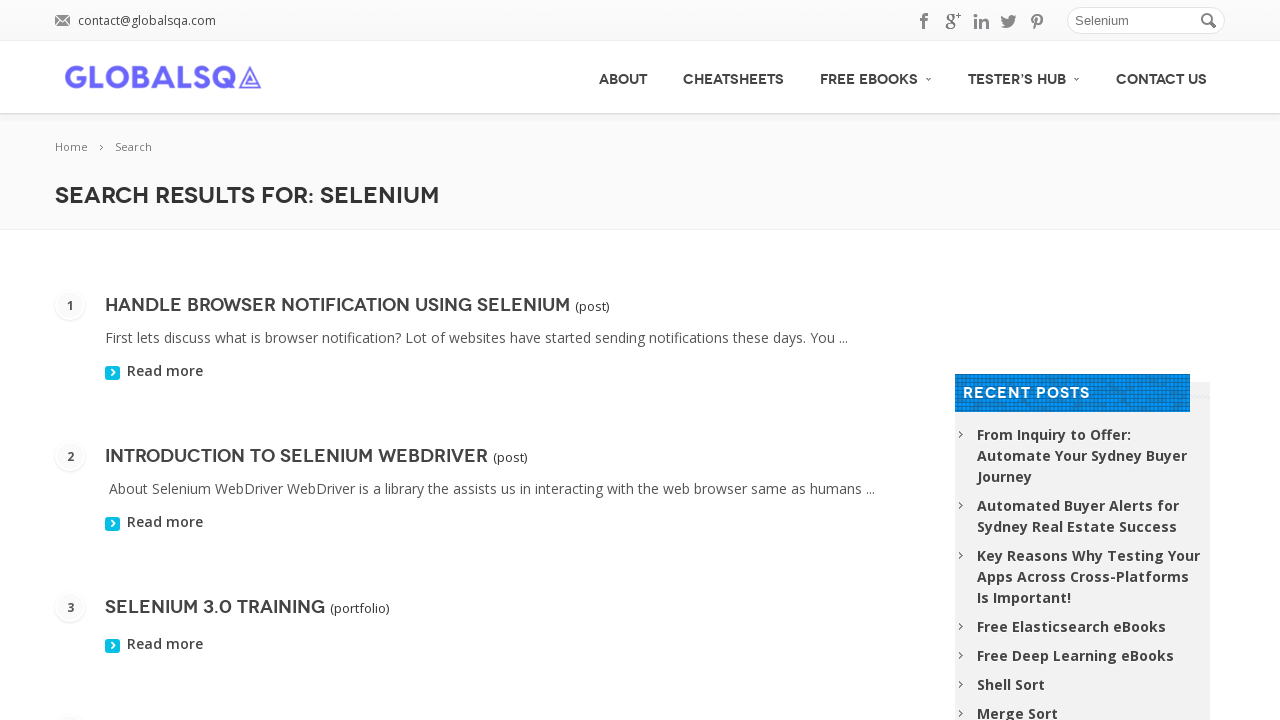